Tests various select dropdown functionalities including single select and multi-select options on a demo form page

Starting URL: https://demoqa.com/select-menu

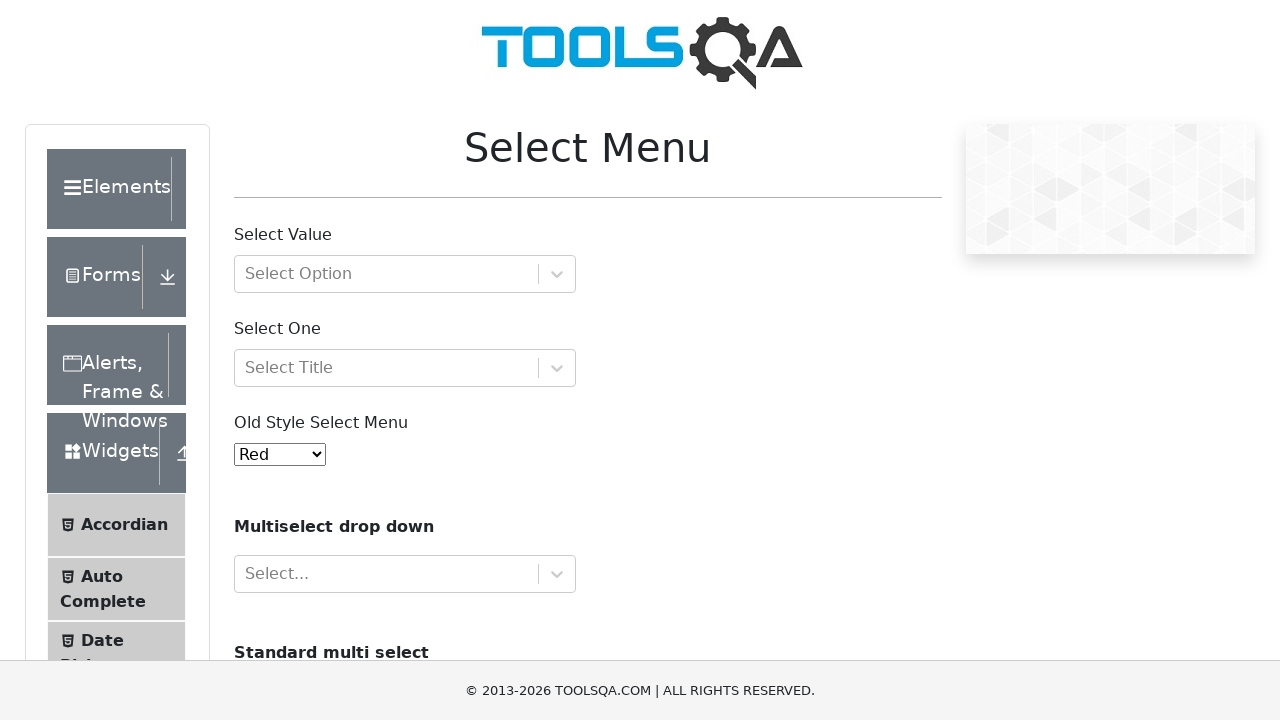

Selected option '1' from old style select menu on #oldSelectMenu
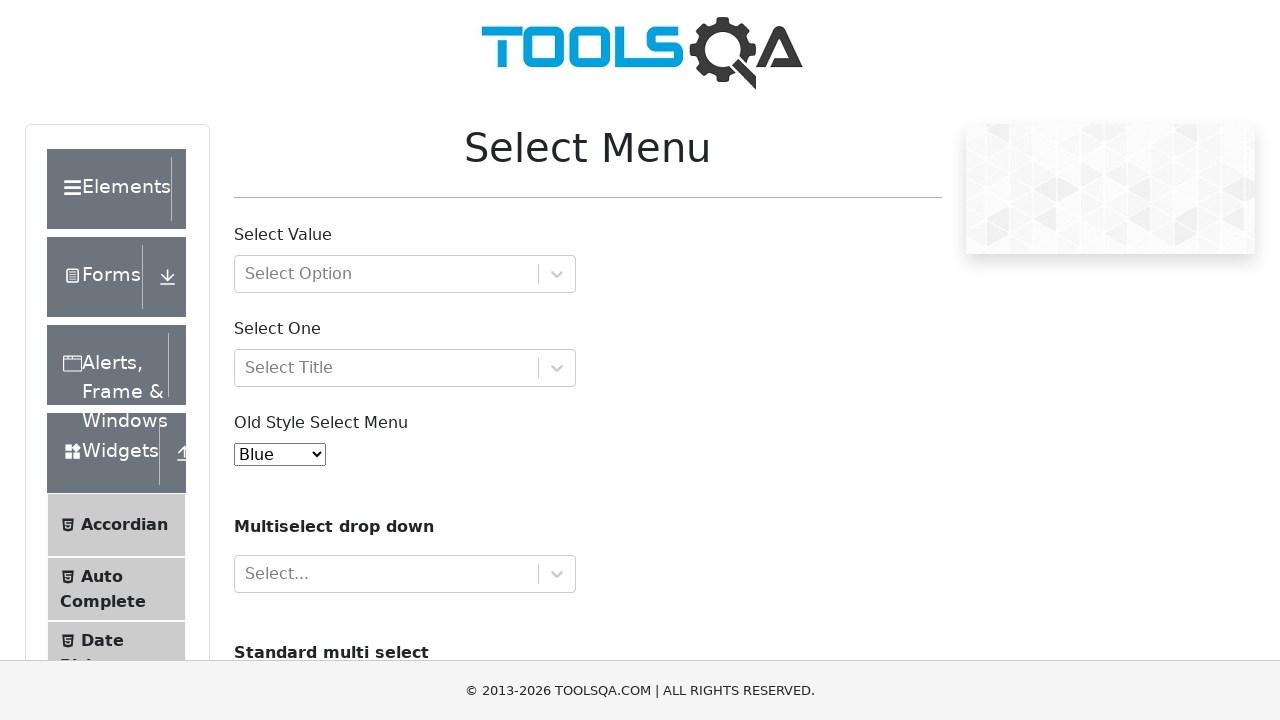

Selected 'Audi' from cars multi-select dropdown on #cars
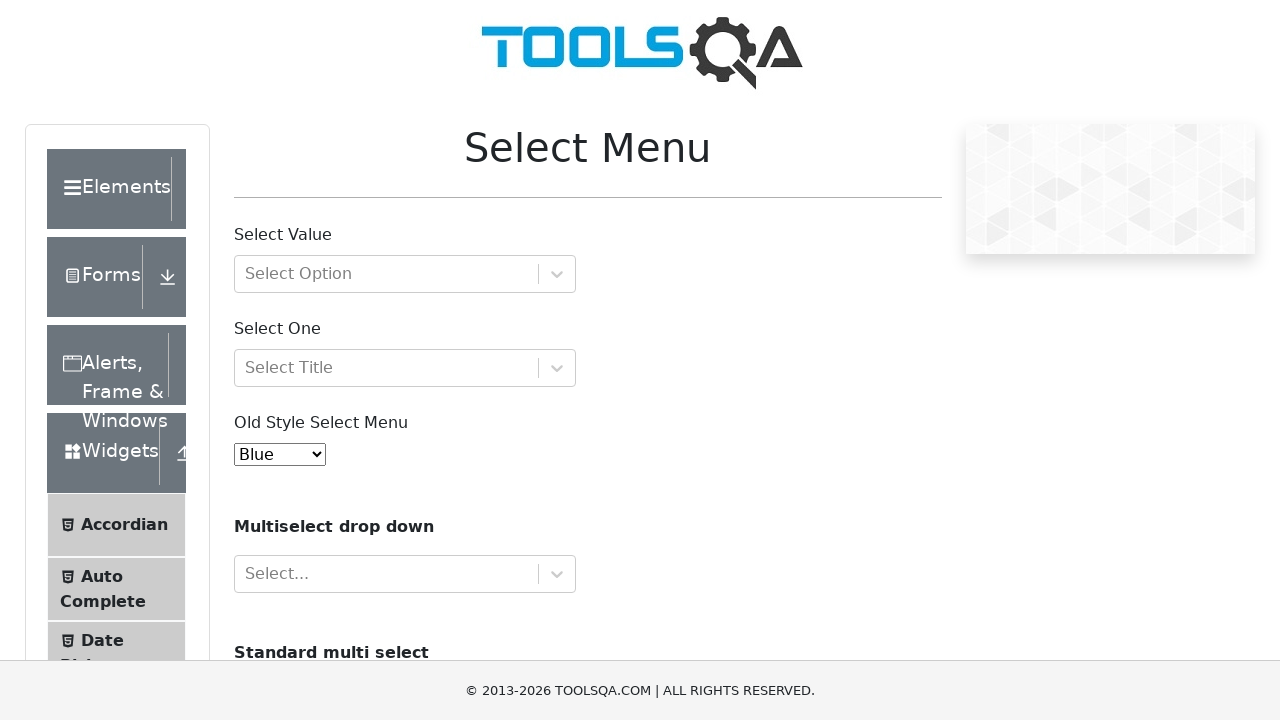

Clicked on color selector to open dropdown at (386, 574) on xpath=//*[@id="selectMenuContainer"]/div[7]/div/div/div/div[1]
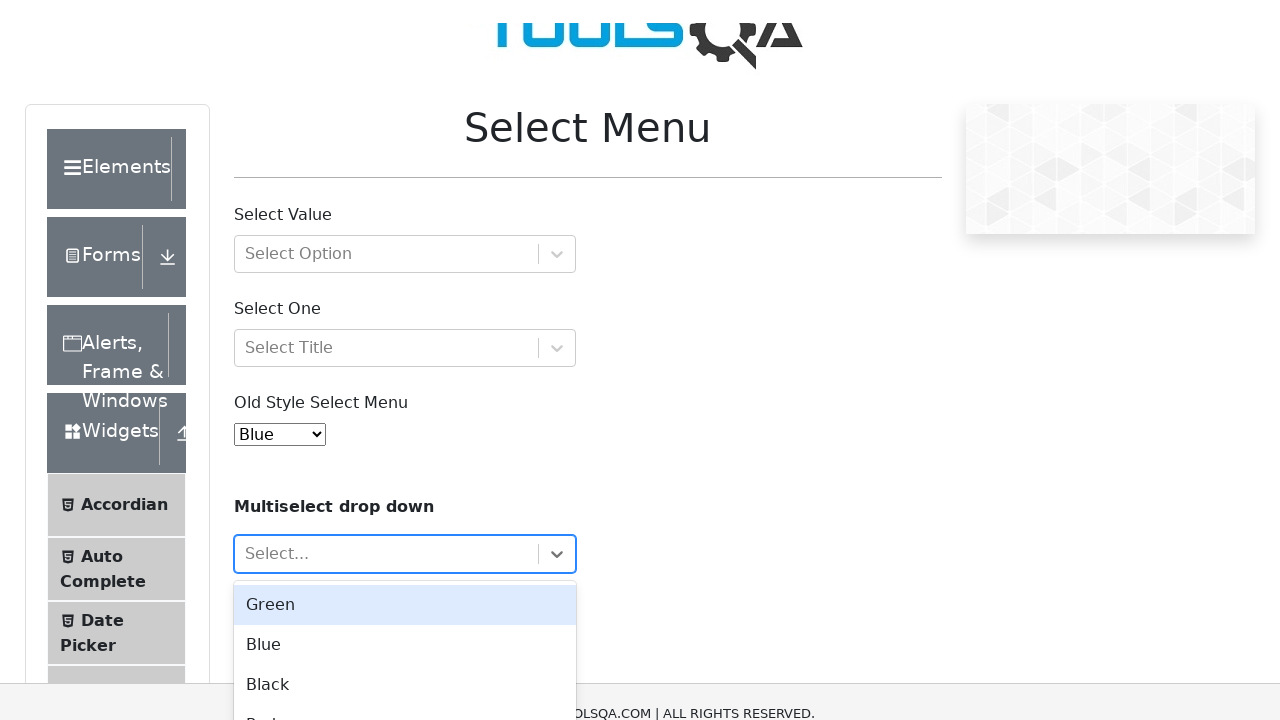

Custom color selector interaction failed, continuing on text="Blue"
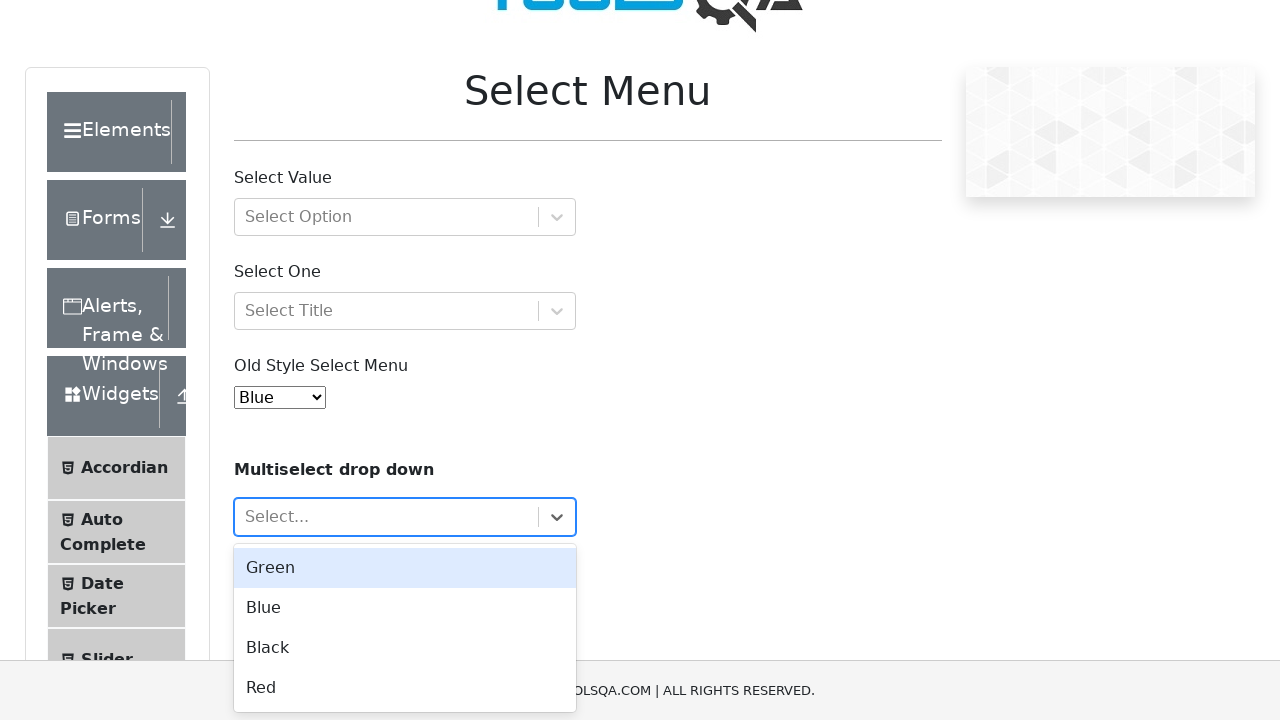

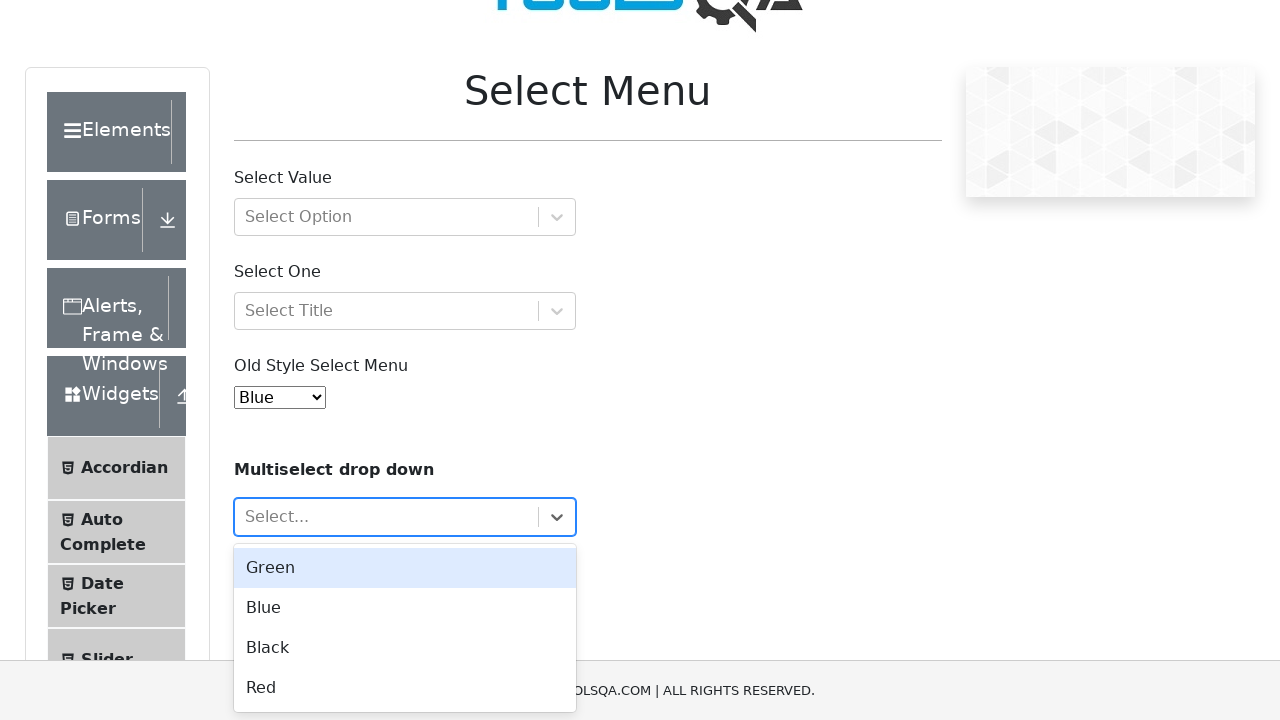